Tests table row addition functionality by adding 5 new rows with form data including name, department, and phone number

Starting URL: https://www.tutorialrepublic.com/snippets/bootstrap/table-with-add-and-delete-row-feature.php

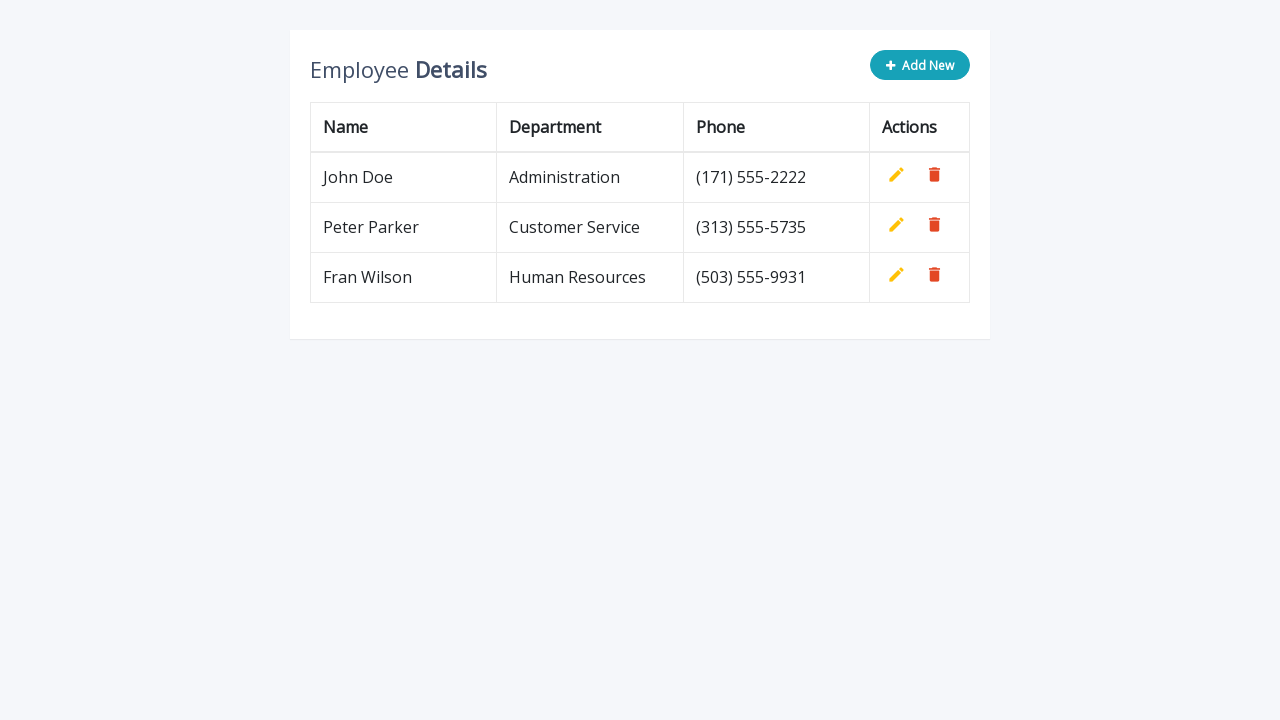

Navigated to table with add and delete row feature
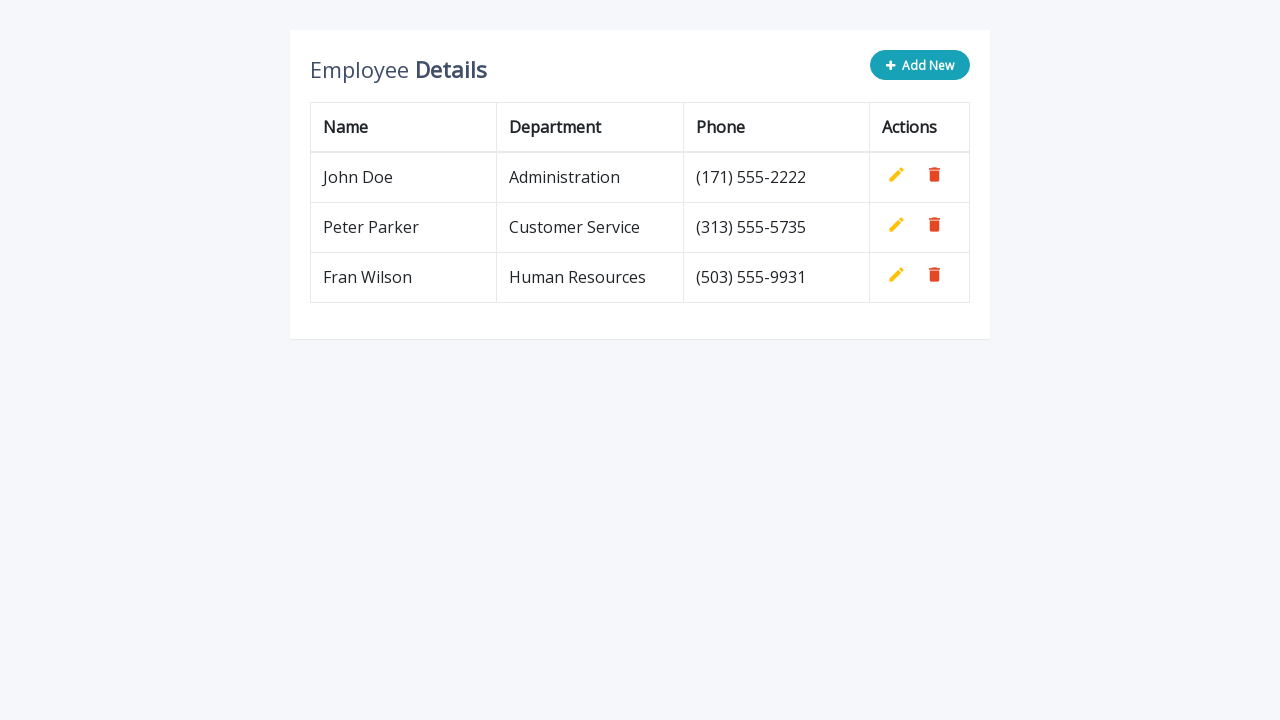

Clicked button to add first row at (920, 65) on xpath=//button
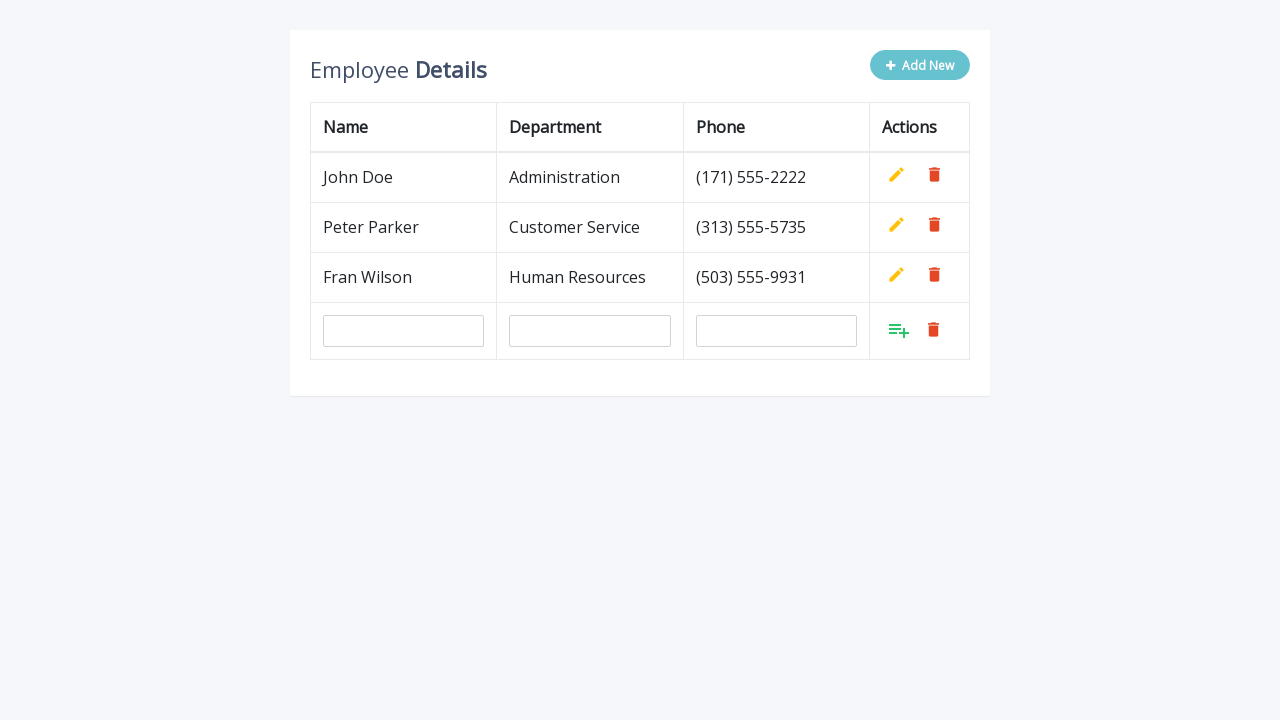

Filled name field with 'Petar' on input[name='name']
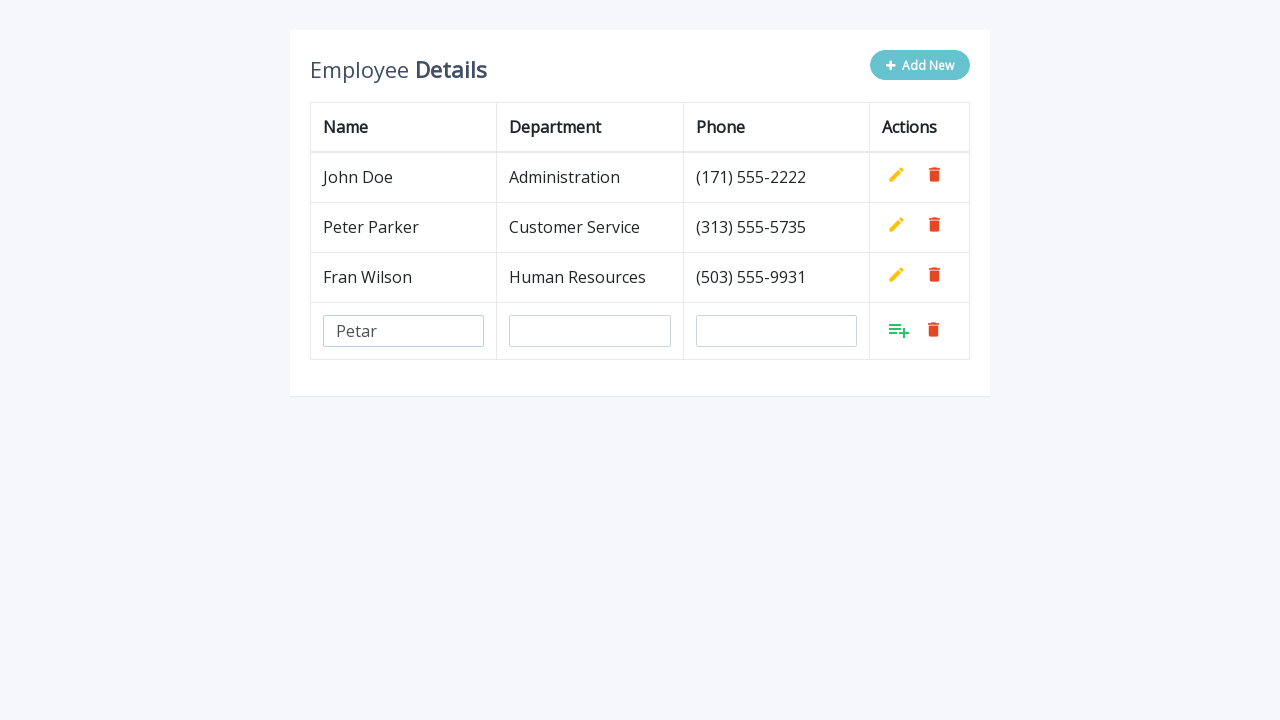

Filled department field with 'Engineering' on input[name='department']
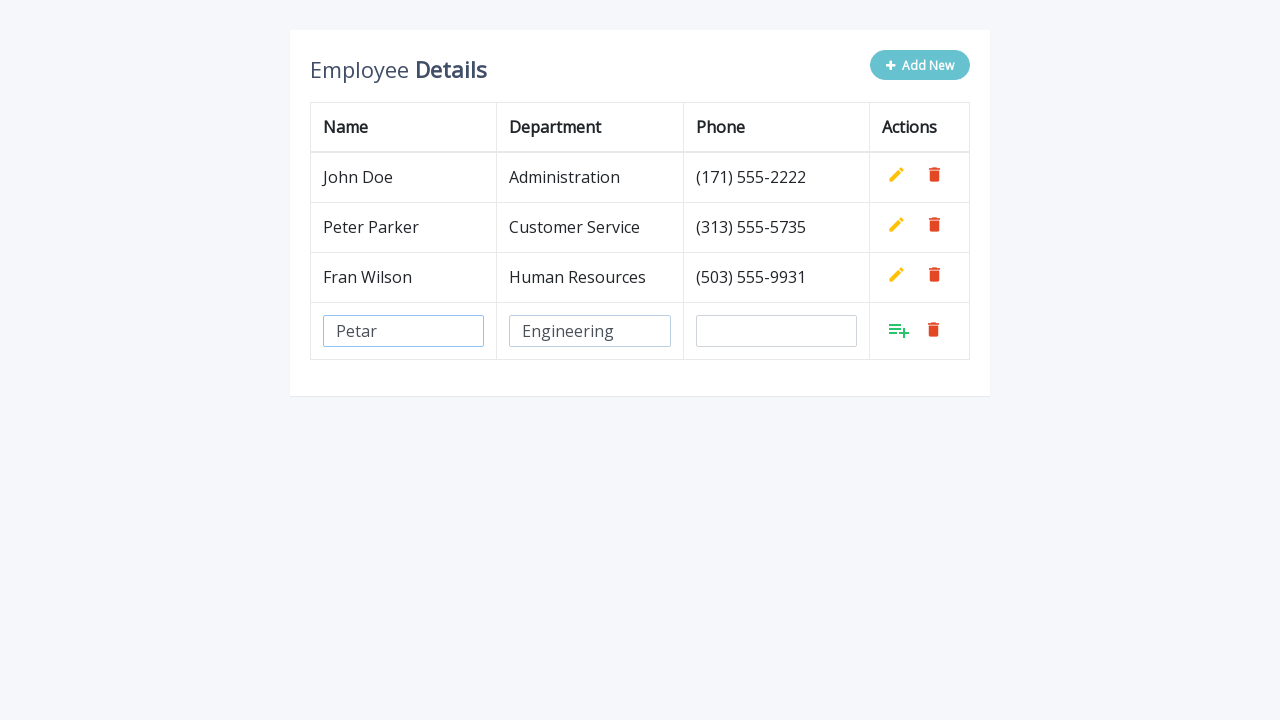

Filled phone field with '+381645591736' on input[name='phone']
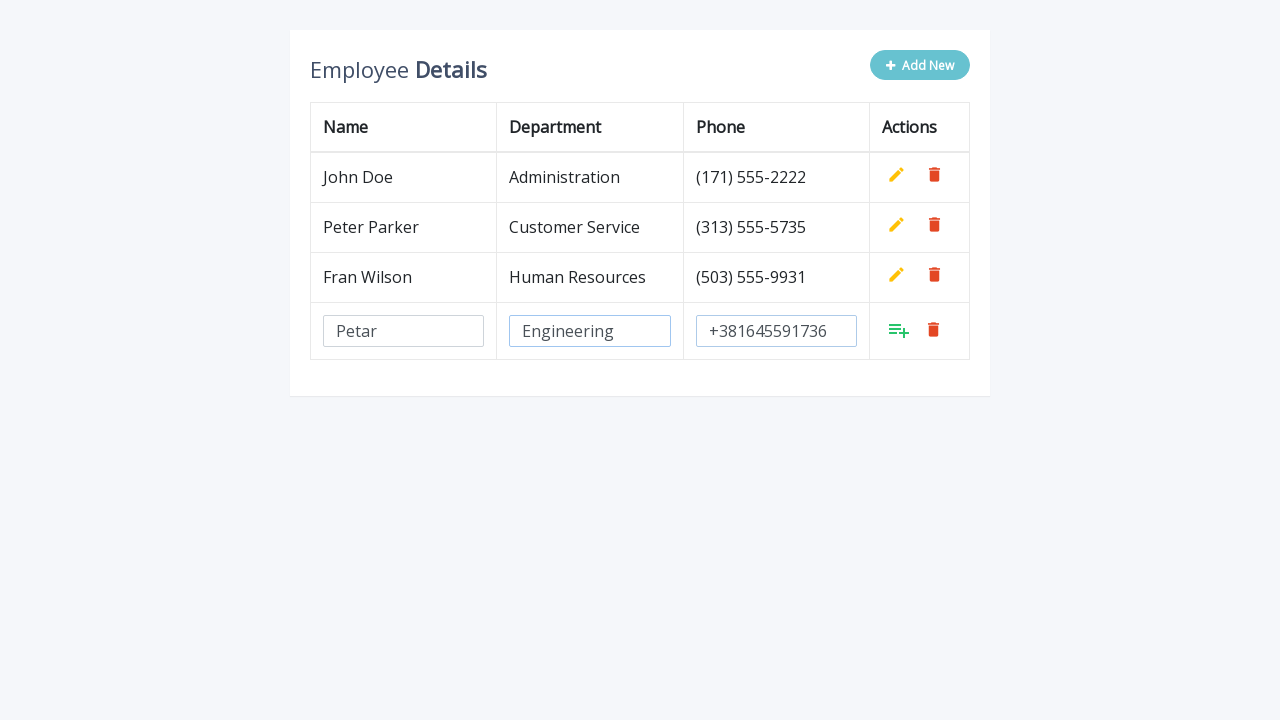

Clicked add button to confirm first row at (899, 330) on (//a[@class='add'])[last()]
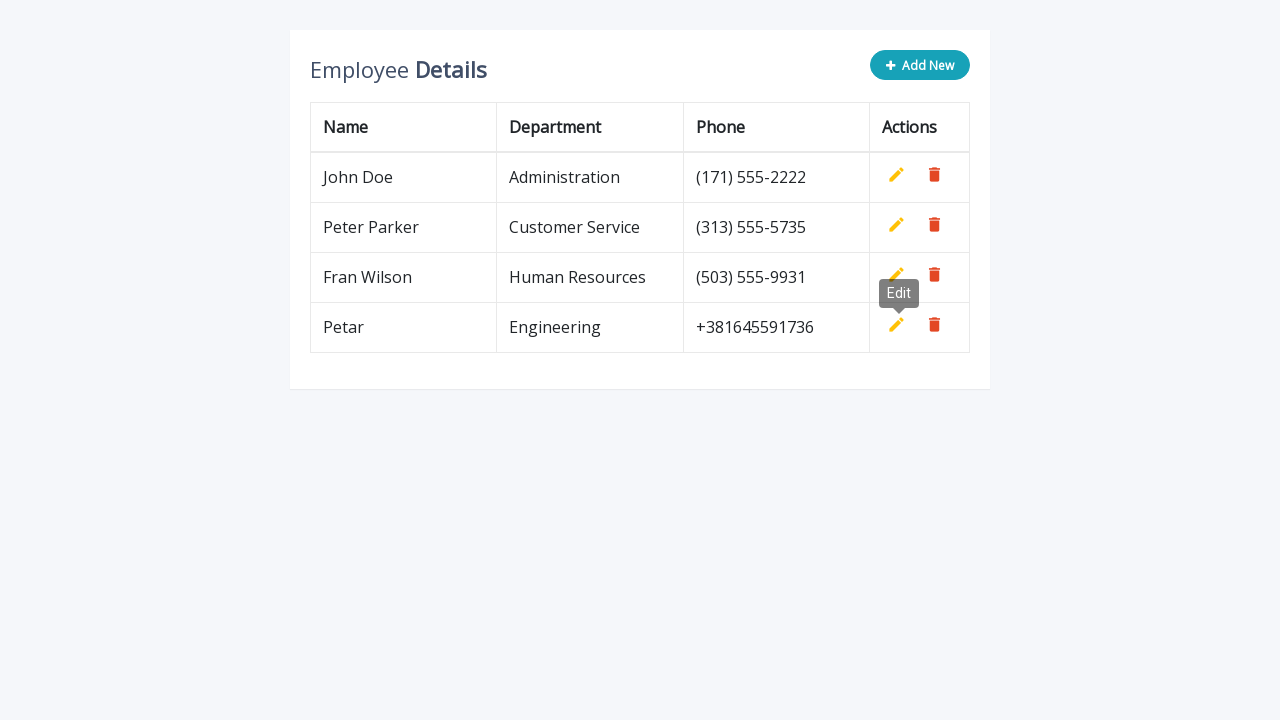

Clicked button to add row 2 at (920, 65) on xpath=//button
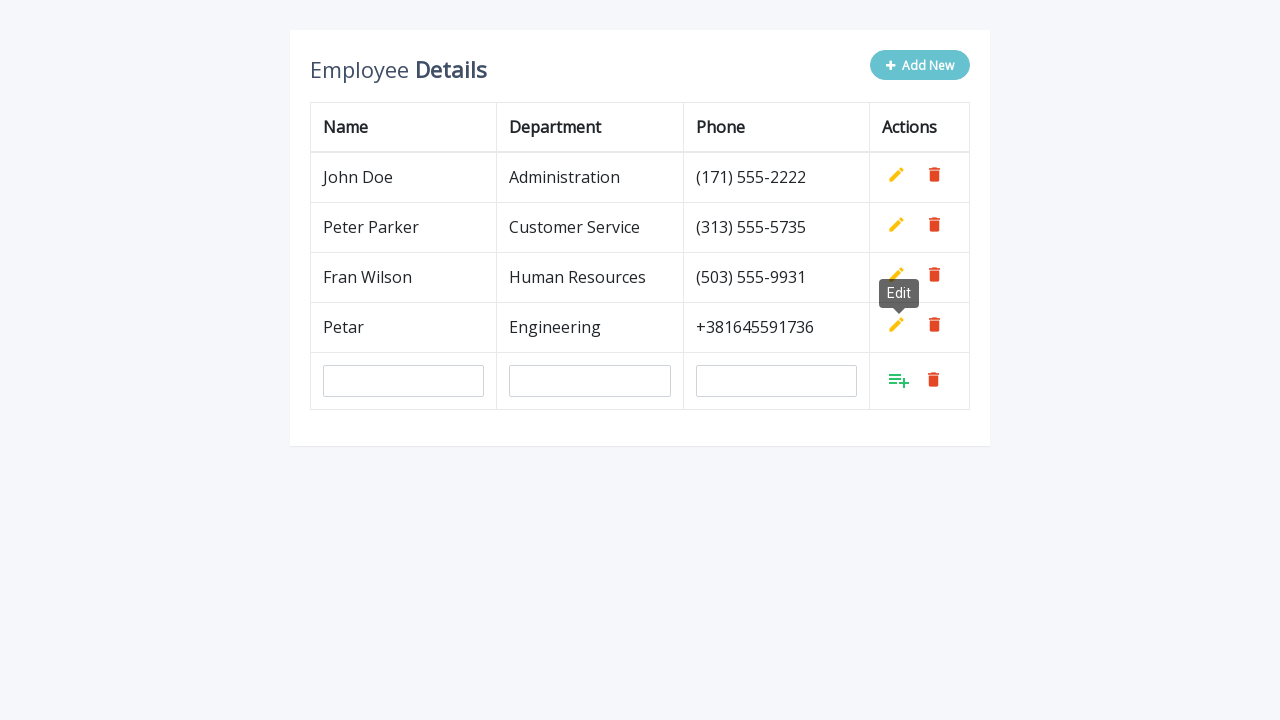

Filled name field with 'Petar' for row 2 on input[name='name']
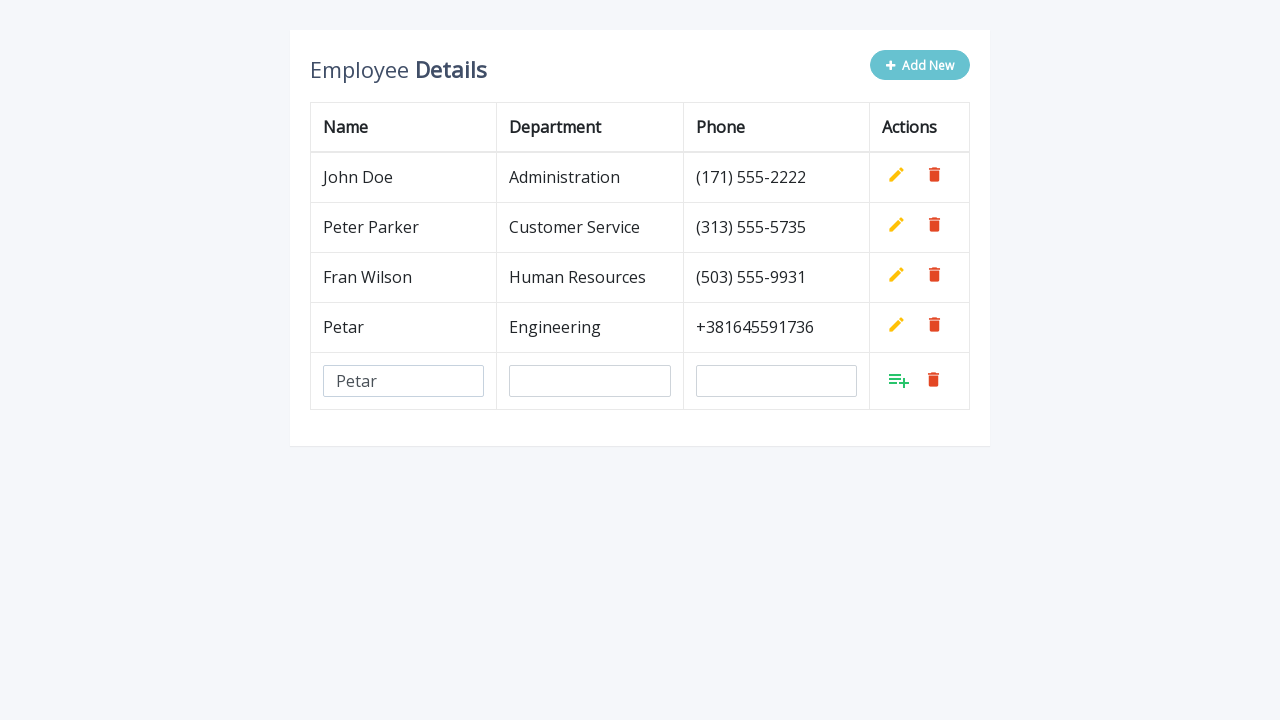

Filled department field with 'Engineering' for row 2 on input[name='department']
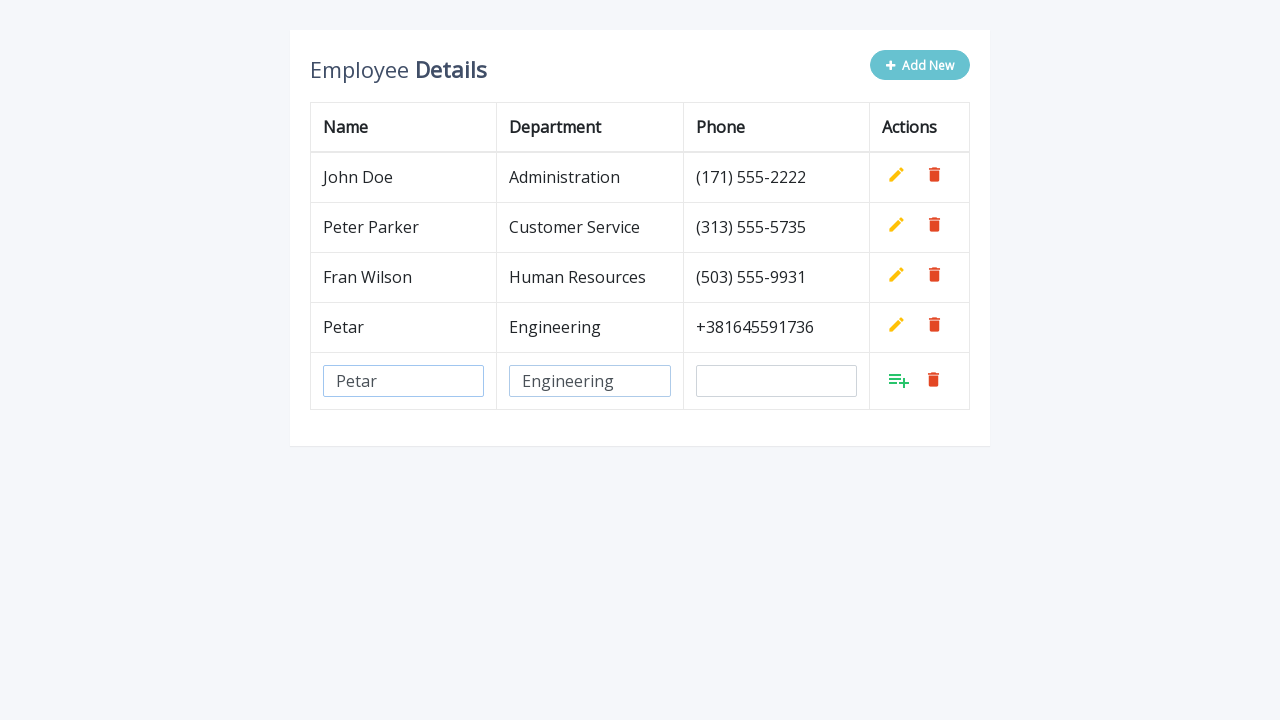

Filled phone field with '+381645591736' for row 2 on input[name='phone']
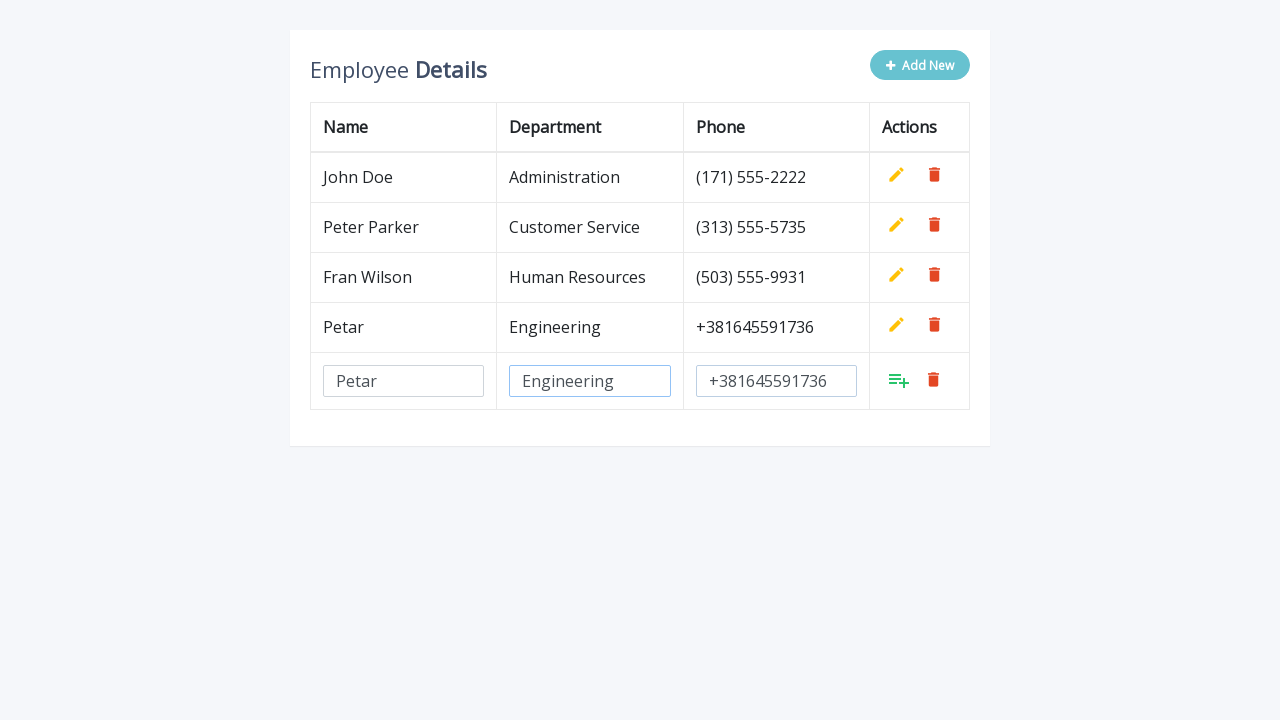

Clicked add button to confirm row 2 at (899, 380) on (//a[@class='add'])[last()]
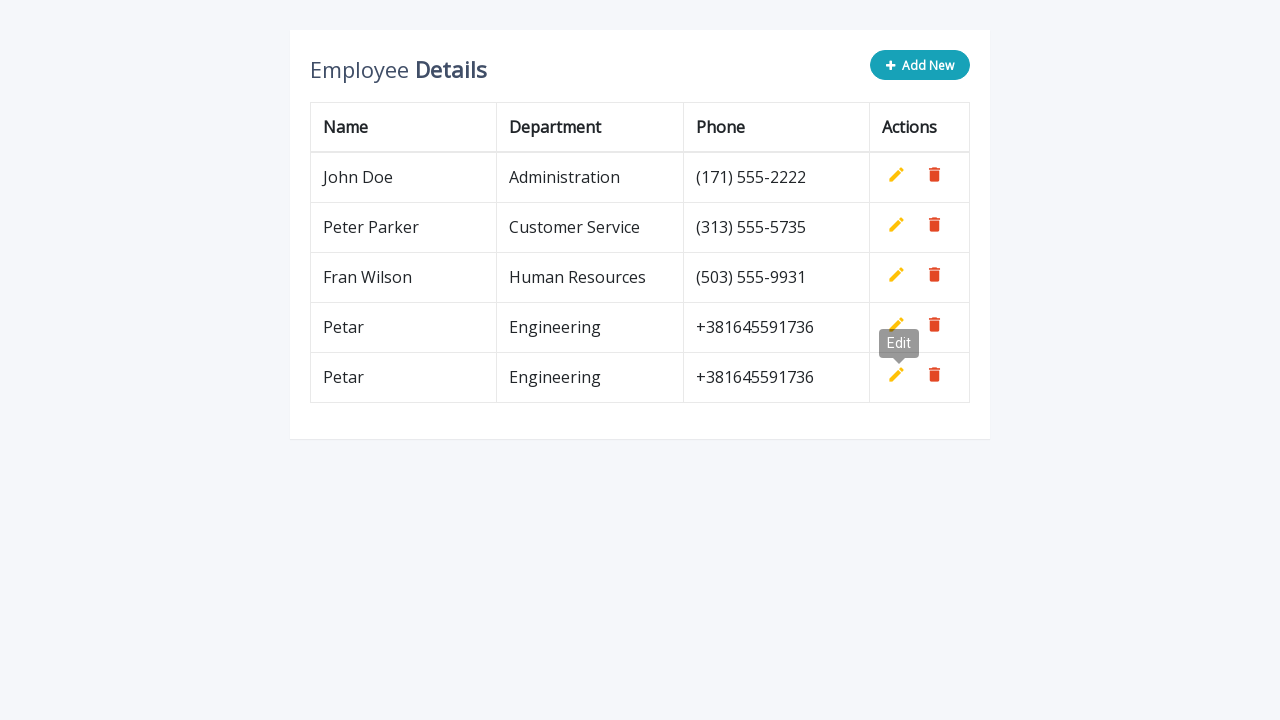

Clicked button to add row 3 at (920, 65) on xpath=//button
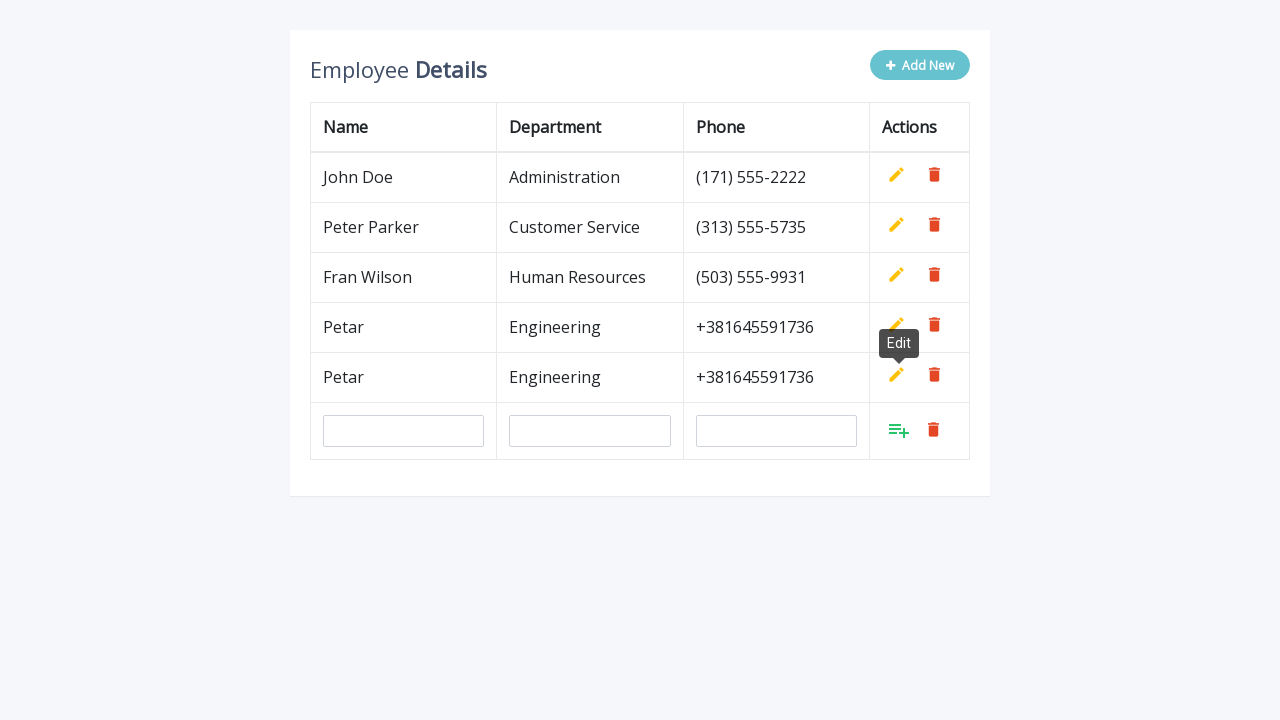

Filled name field with 'Petar' for row 3 on input[name='name']
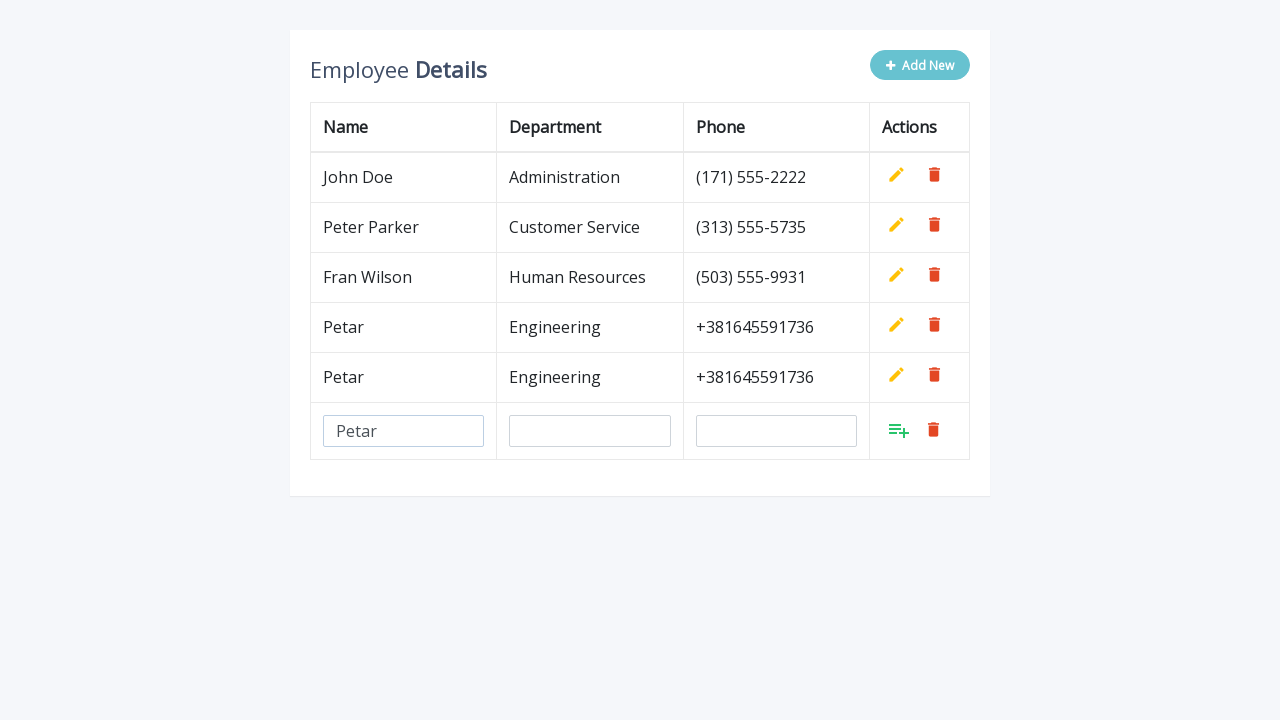

Filled department field with 'Engineering' for row 3 on input[name='department']
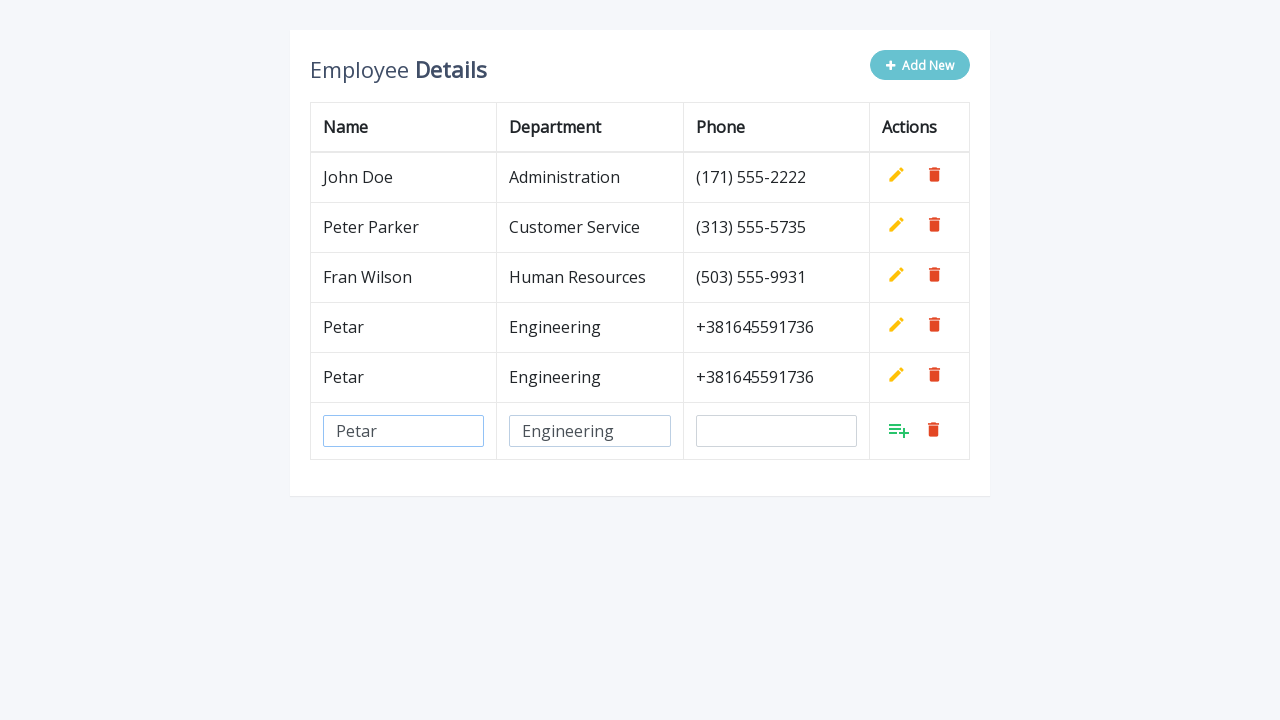

Filled phone field with '+381645591736' for row 3 on input[name='phone']
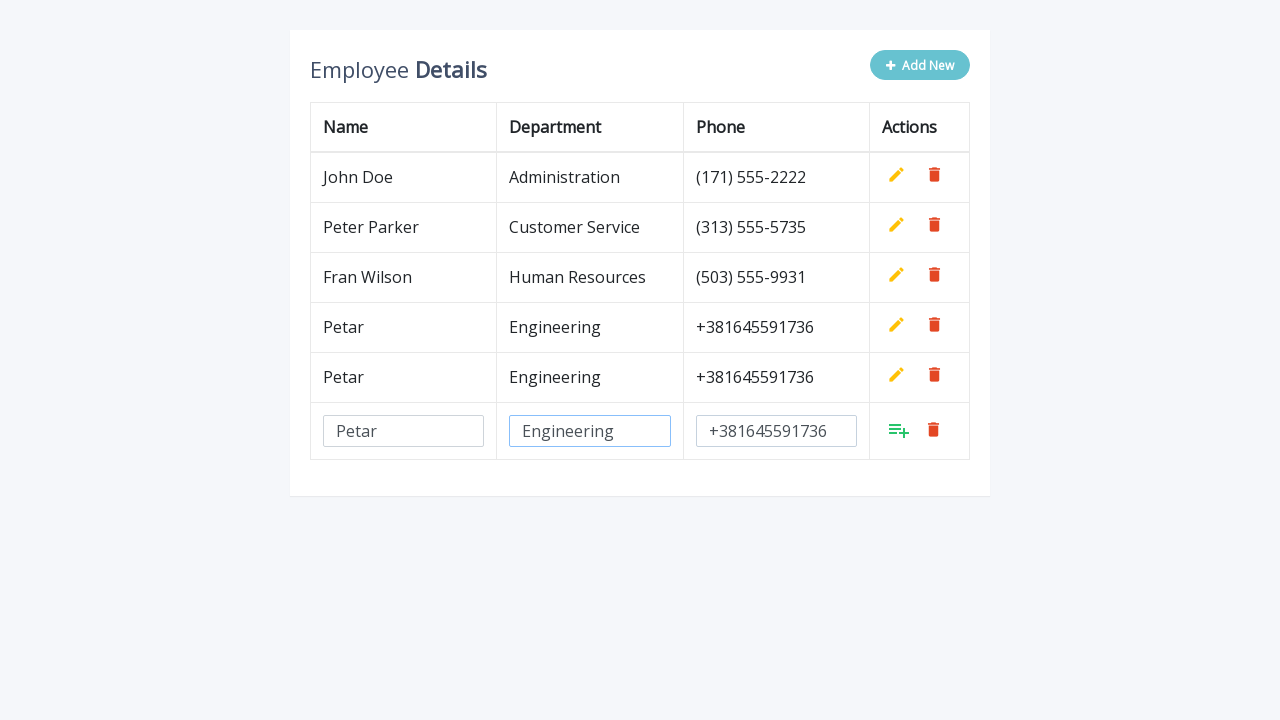

Clicked add button to confirm row 3 at (899, 430) on (//a[@class='add'])[last()]
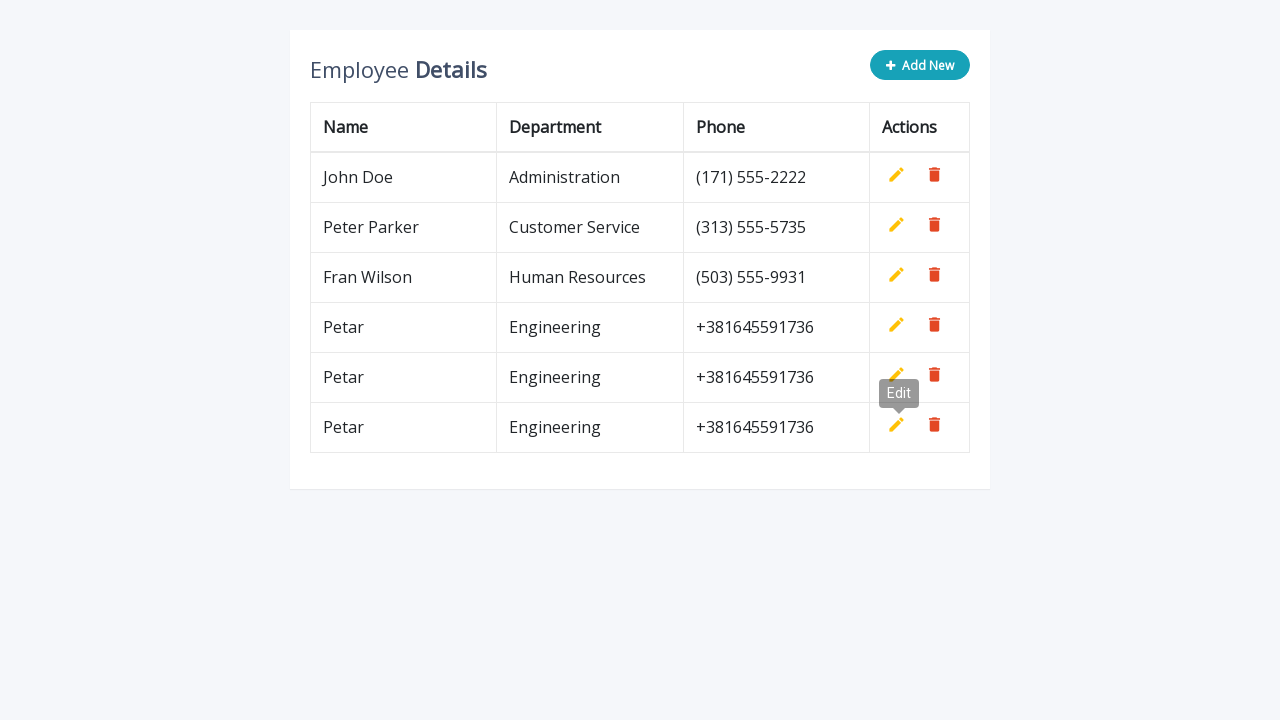

Clicked button to add row 4 at (920, 65) on xpath=//button
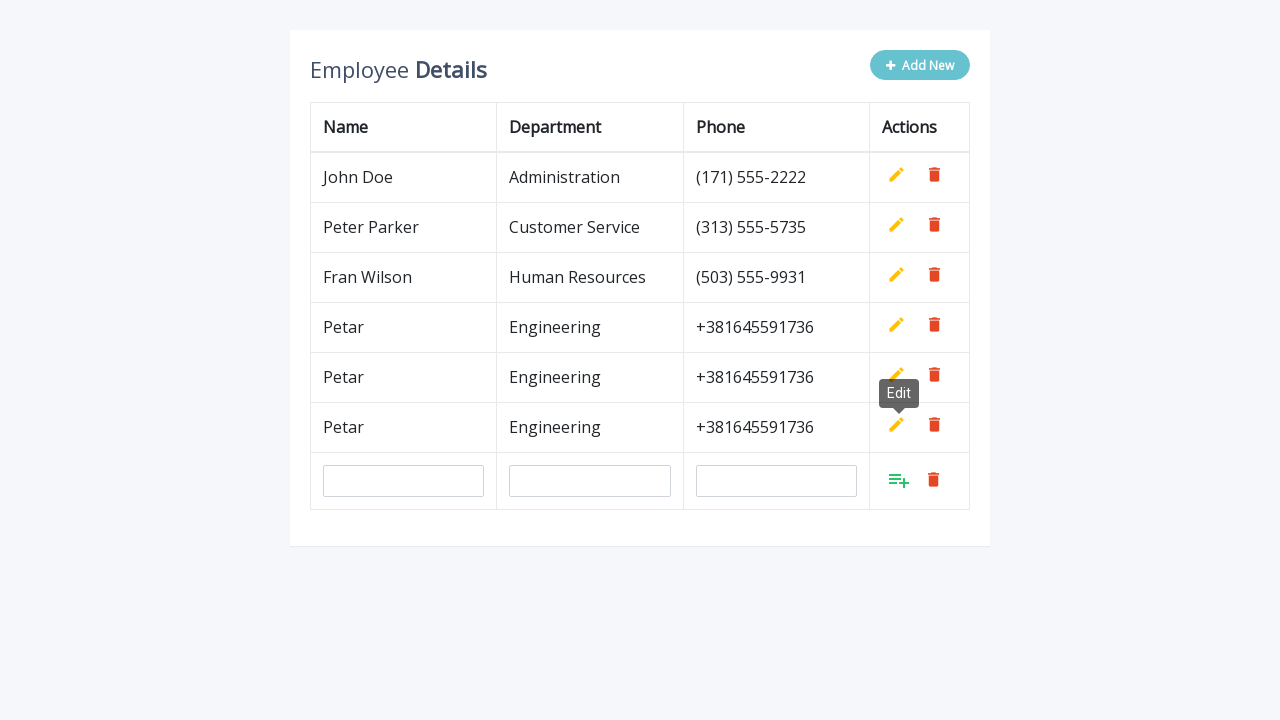

Filled name field with 'Petar' for row 4 on input[name='name']
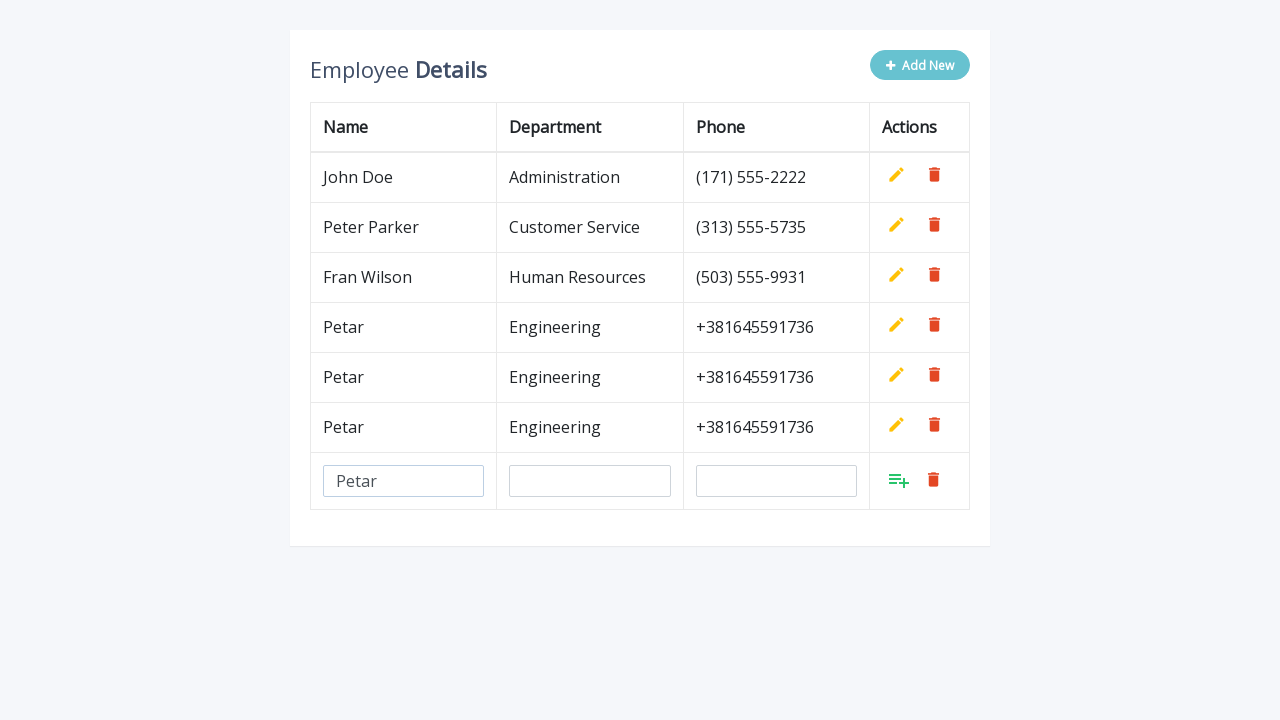

Filled department field with 'Engineering' for row 4 on input[name='department']
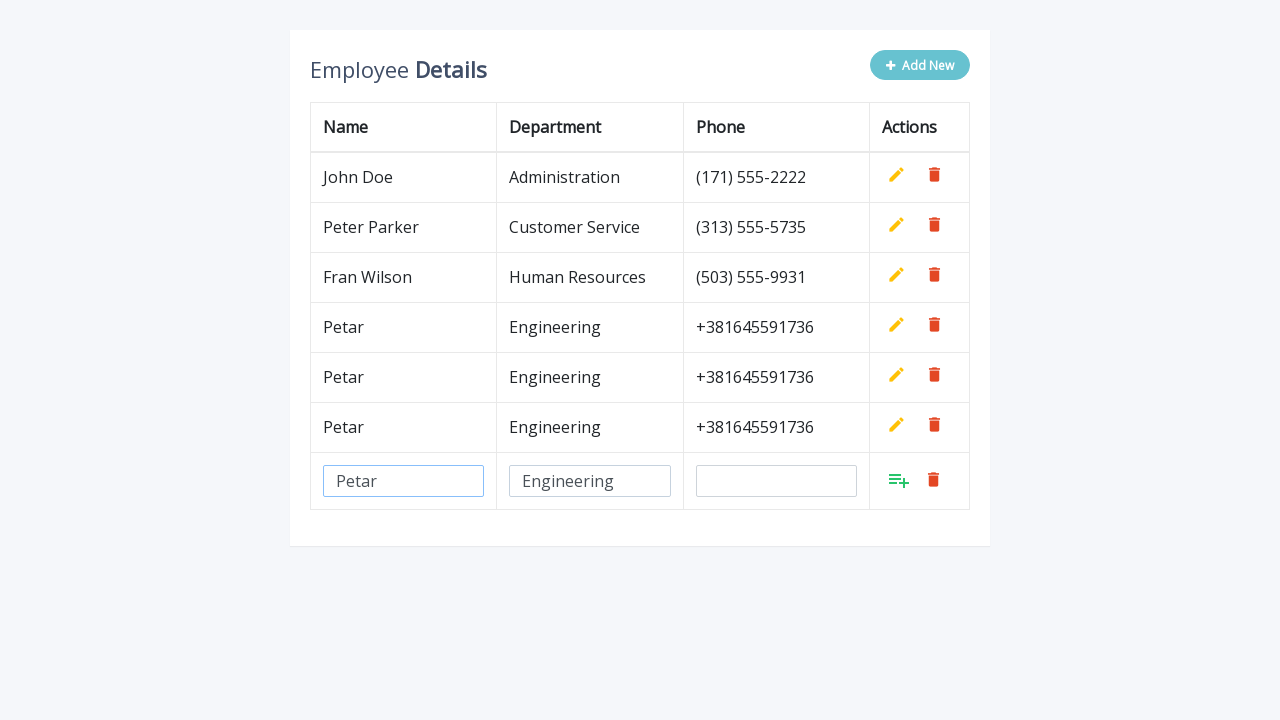

Filled phone field with '+381645591736' for row 4 on input[name='phone']
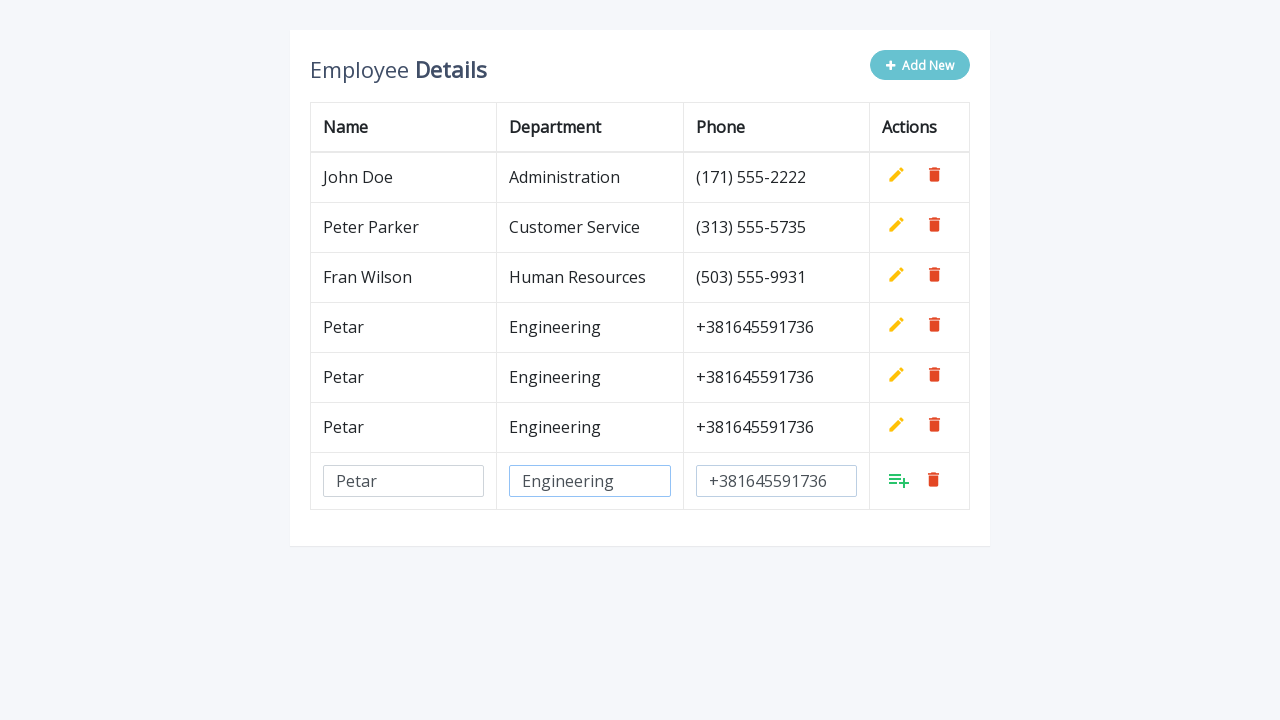

Clicked add button to confirm row 4 at (899, 480) on (//a[@class='add'])[last()]
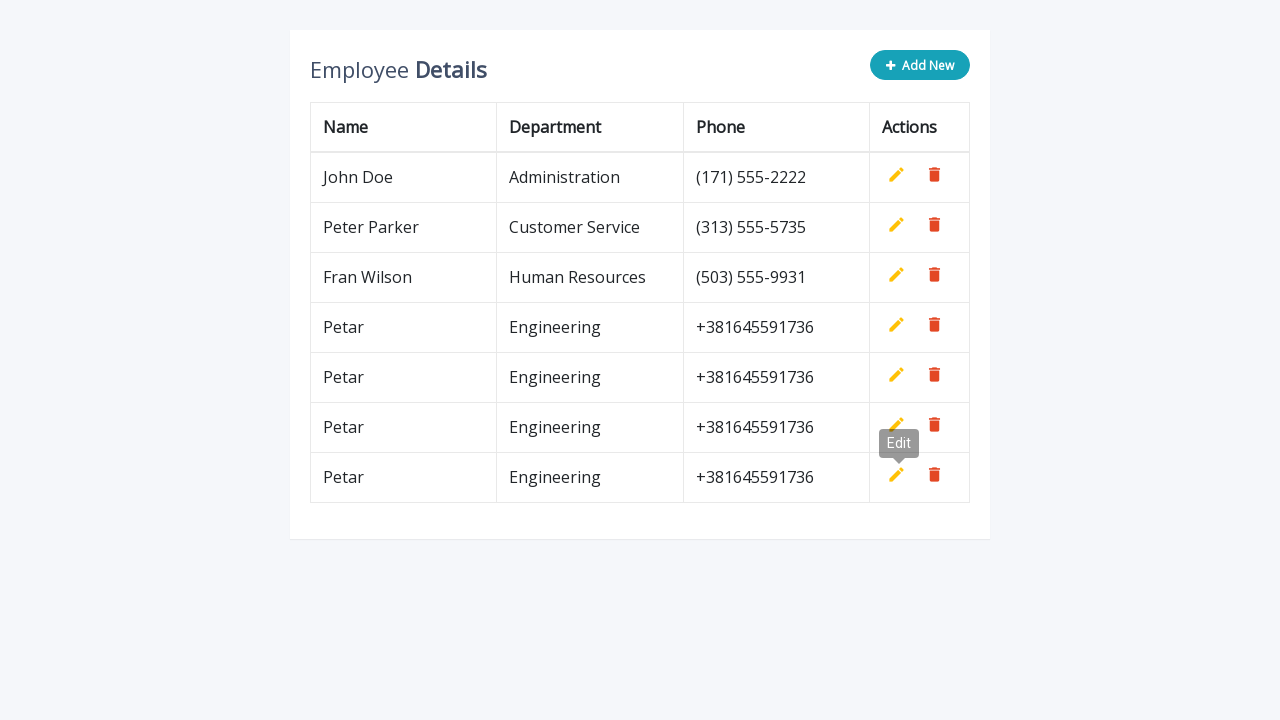

Clicked button to add row 5 at (920, 65) on xpath=//button
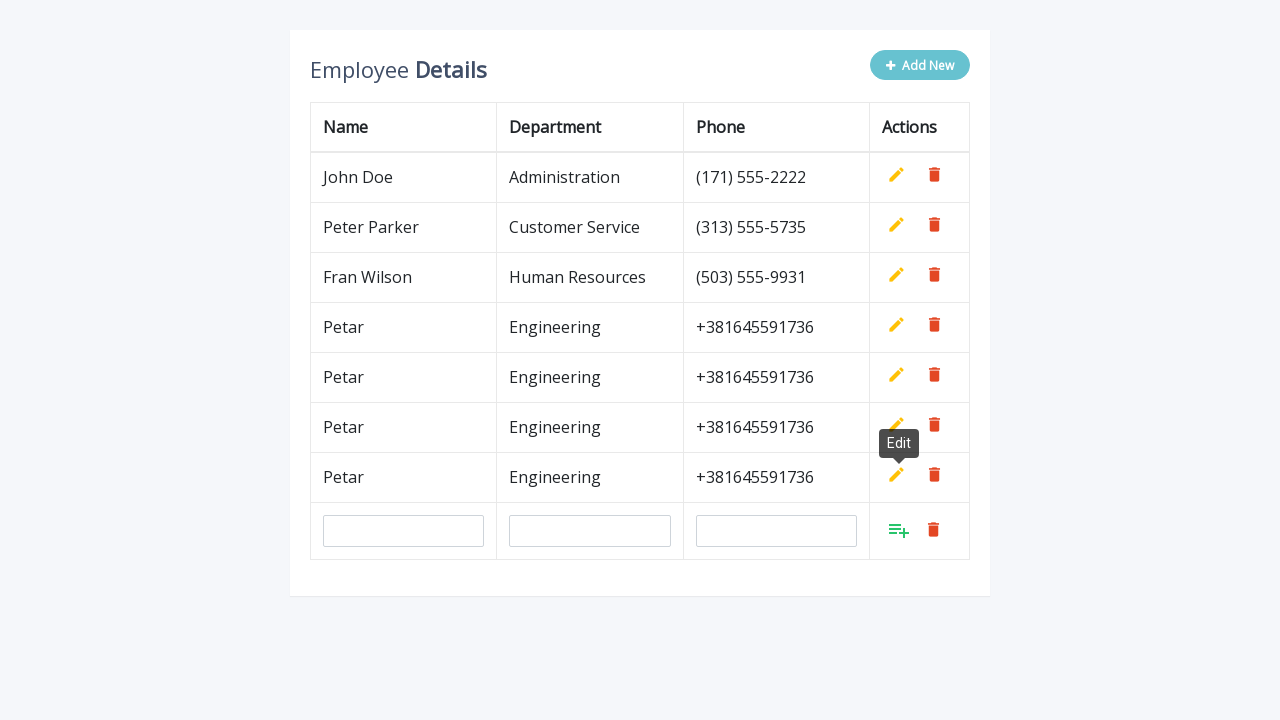

Filled name field with 'Petar' for row 5 on input[name='name']
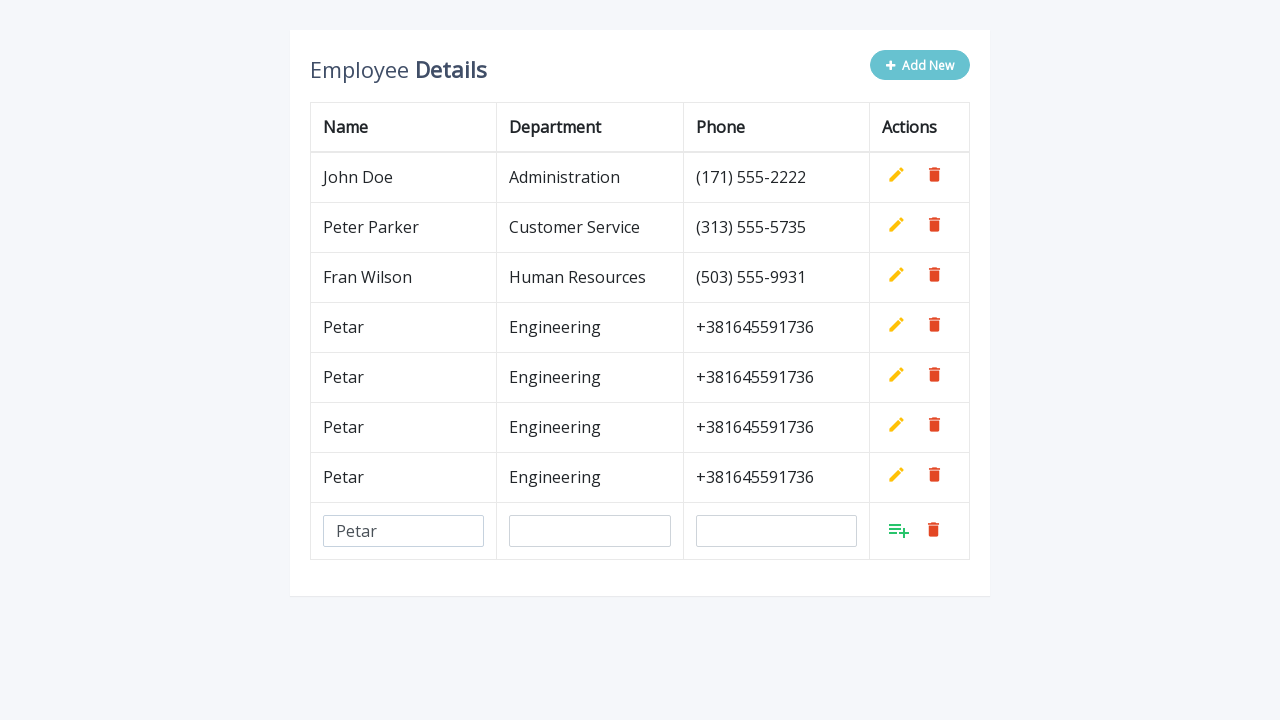

Filled department field with 'Engineering' for row 5 on input[name='department']
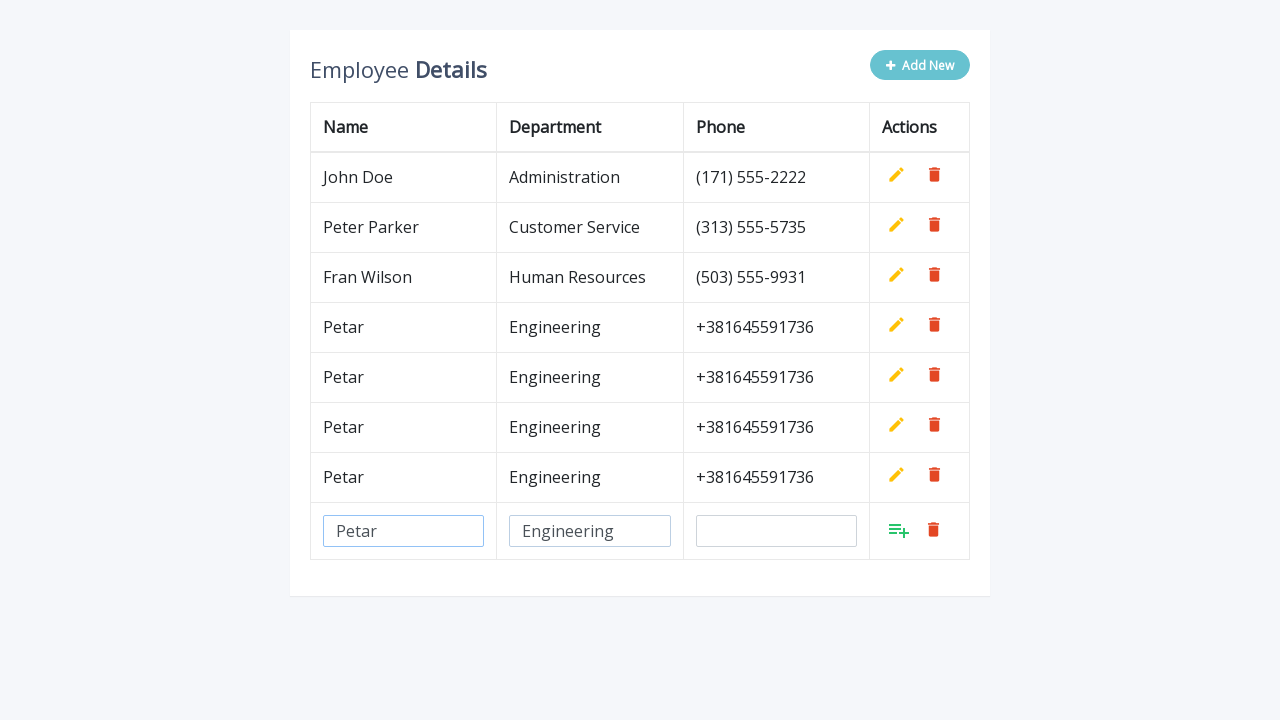

Filled phone field with '+381645591736' for row 5 on input[name='phone']
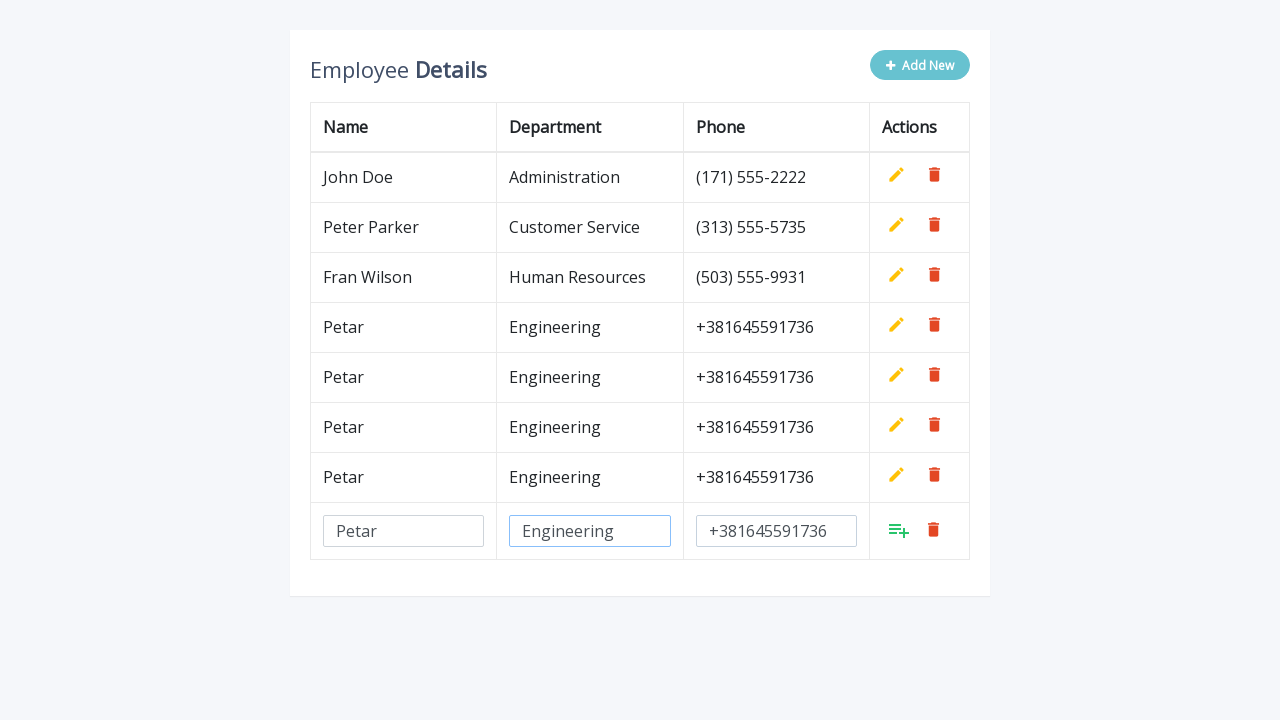

Clicked add button to confirm row 5 at (899, 530) on (//a[@class='add'])[last()]
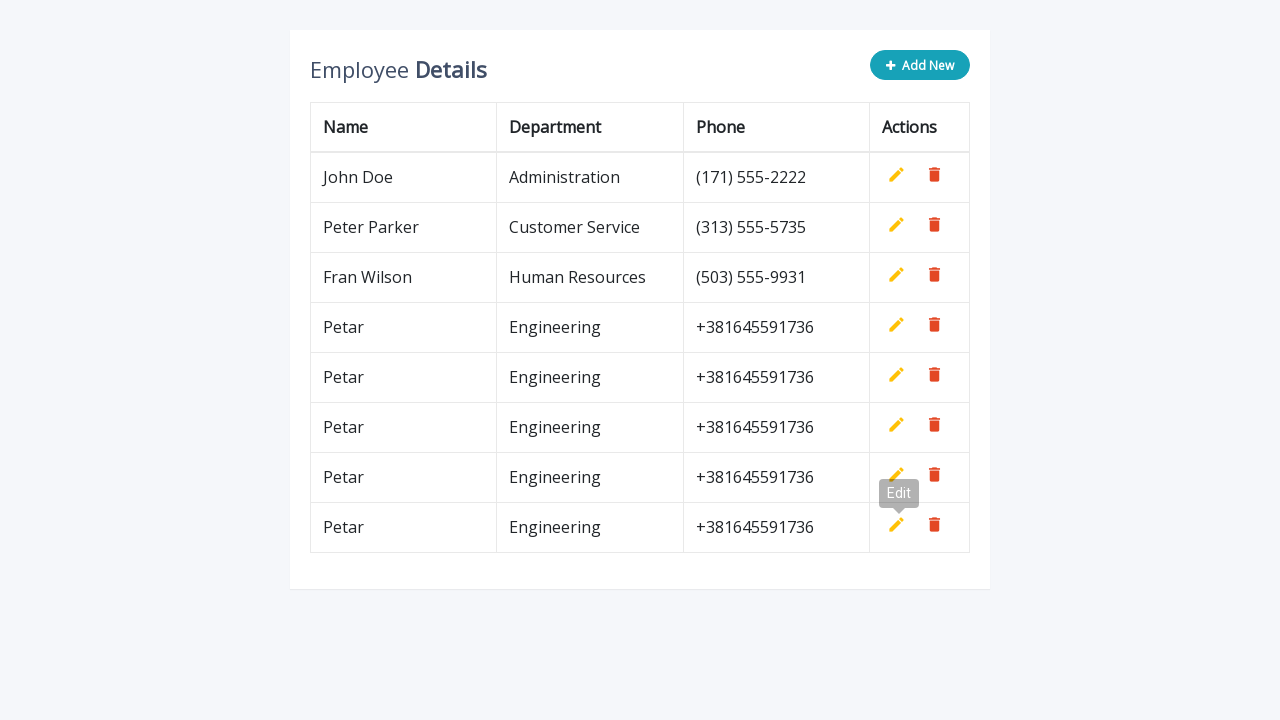

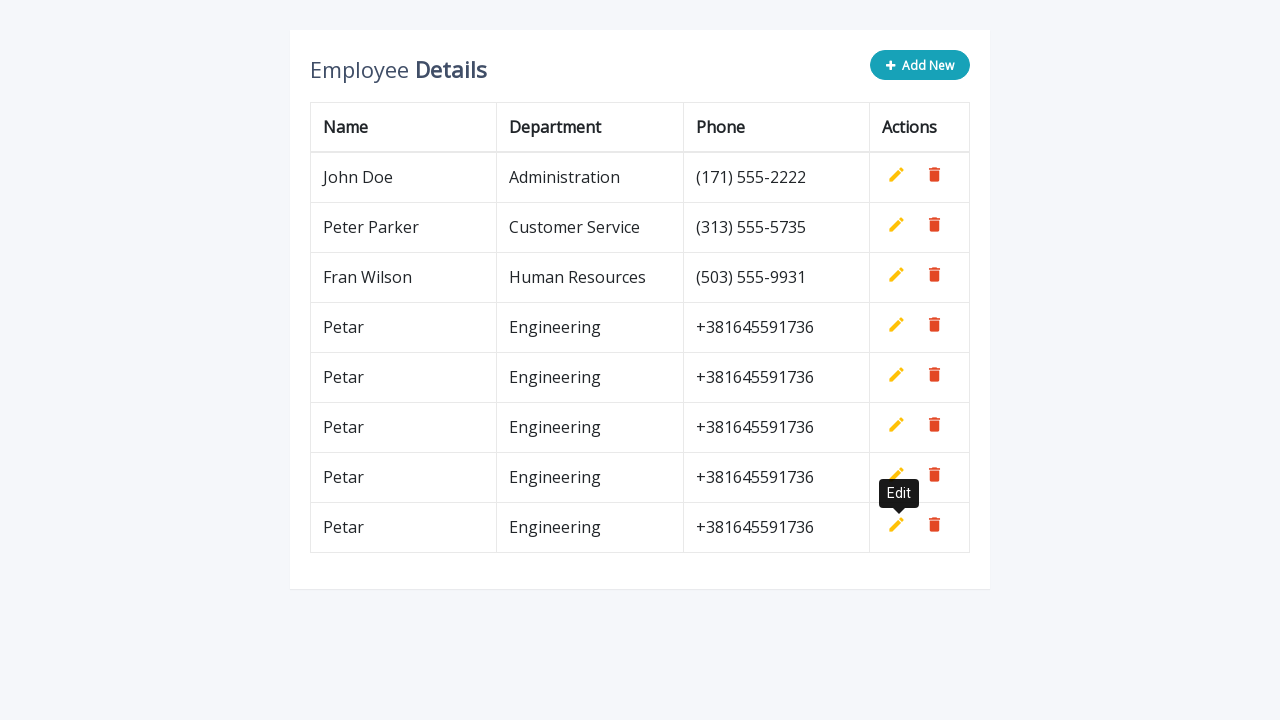